Tests the add to cart functionality by selecting a product, adding it to the cart, and verifying the product appears in the cart with the correct name.

Starting URL: https://bstackdemo.com/

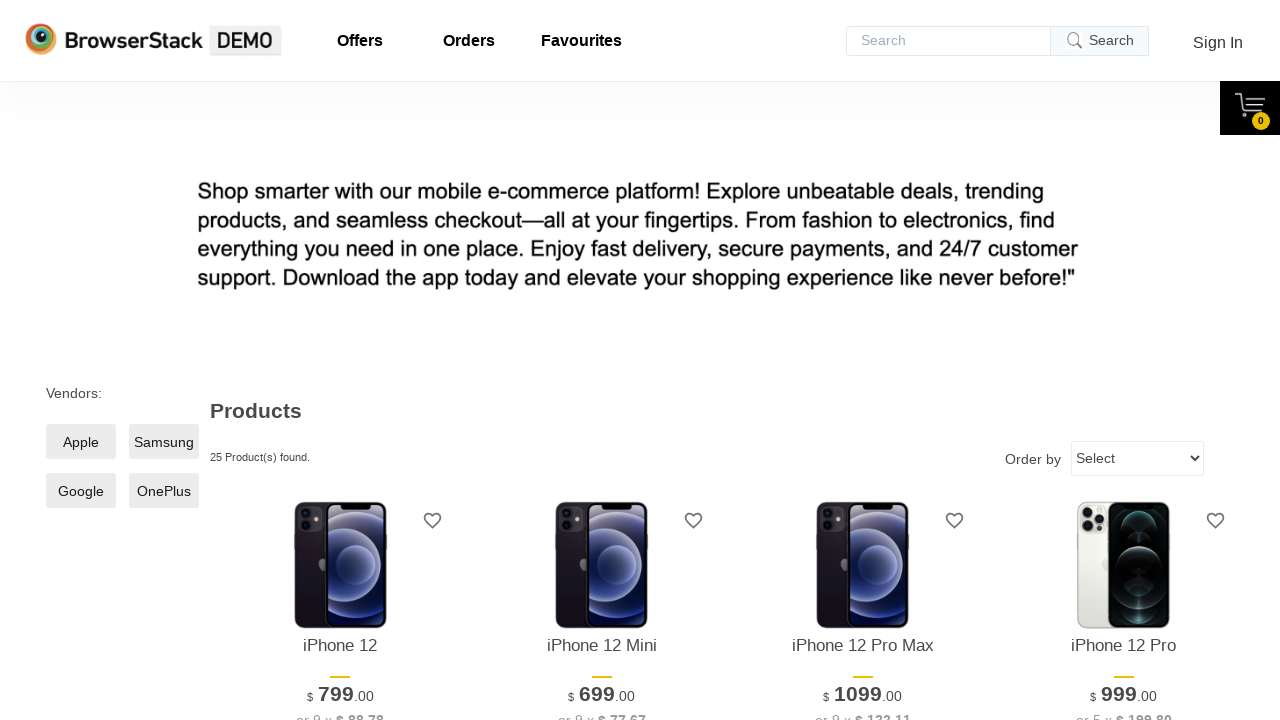

Retrieved product name from product listing
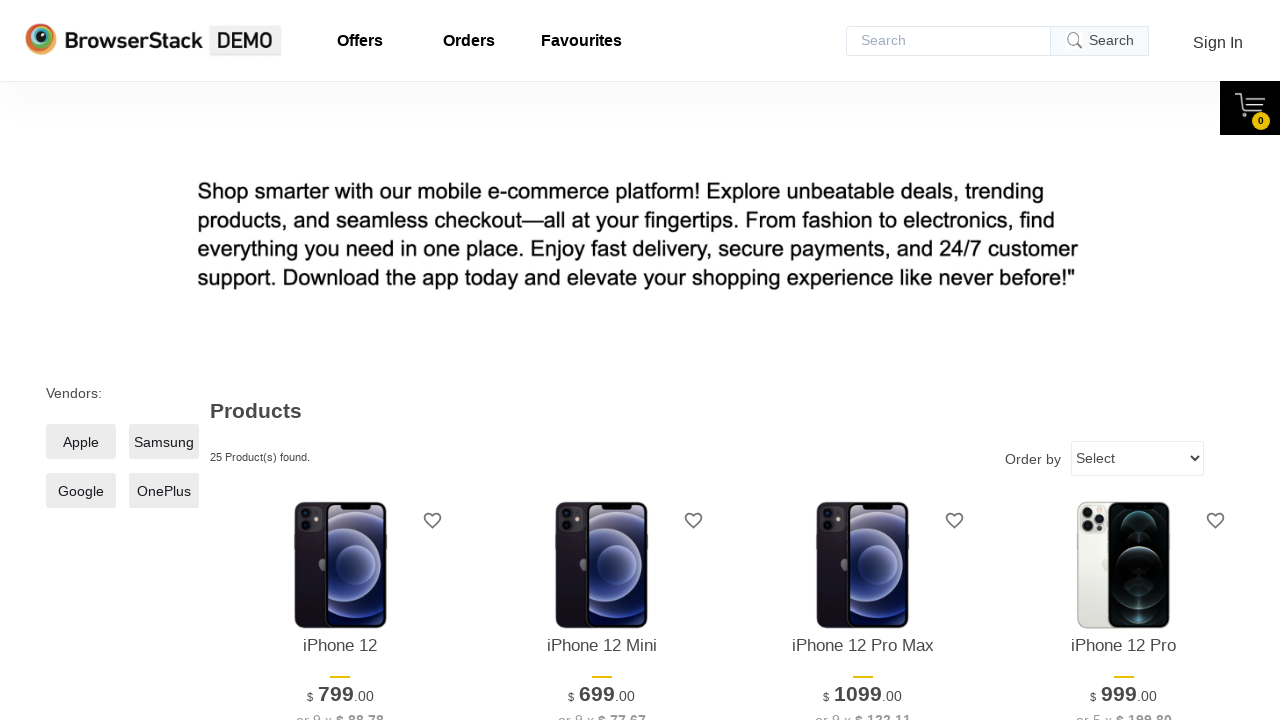

Clicked 'Add to cart' button for the first product at (340, 361) on xpath=//*[@id="1"]/div[4]
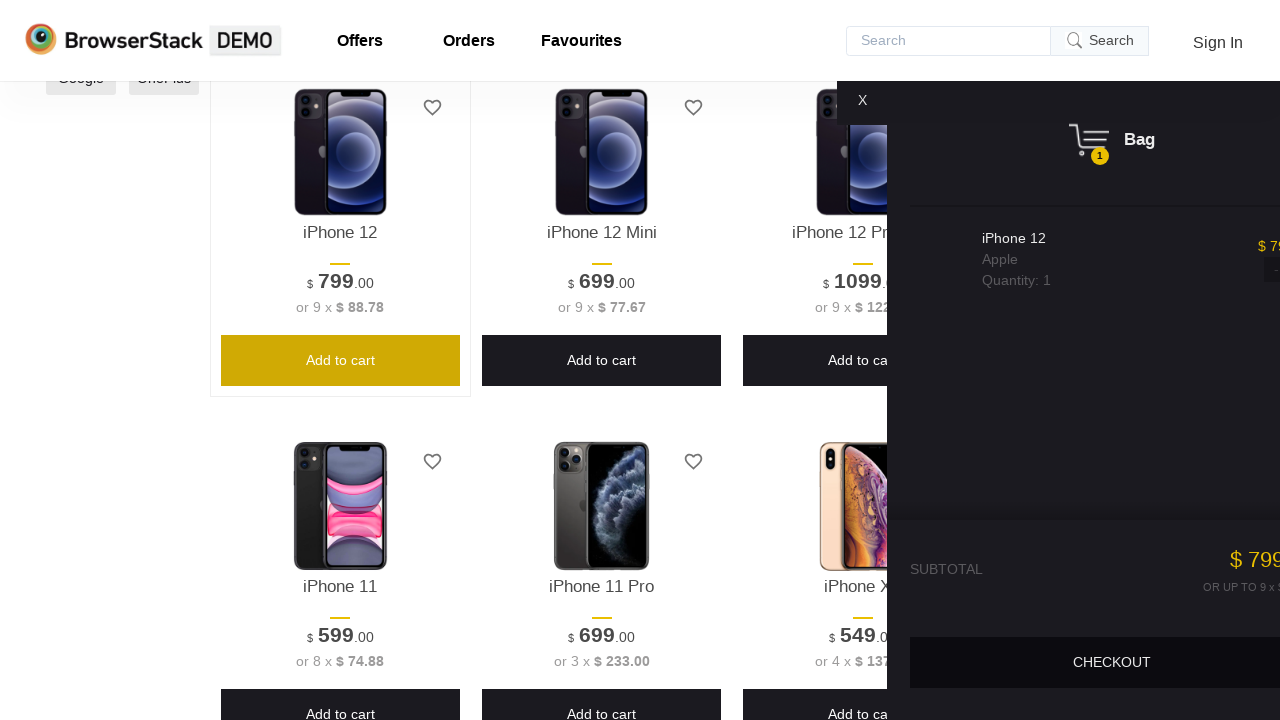

Cart pane loaded and displayed
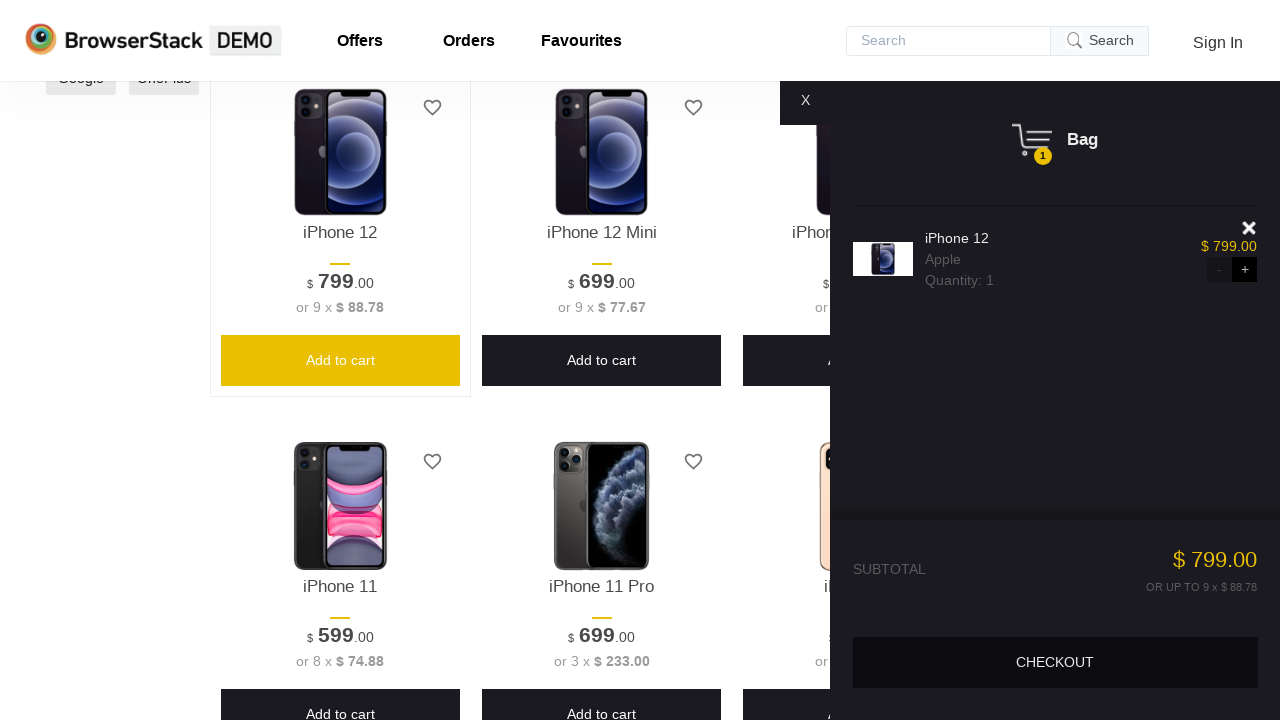

Retrieved product name from cart
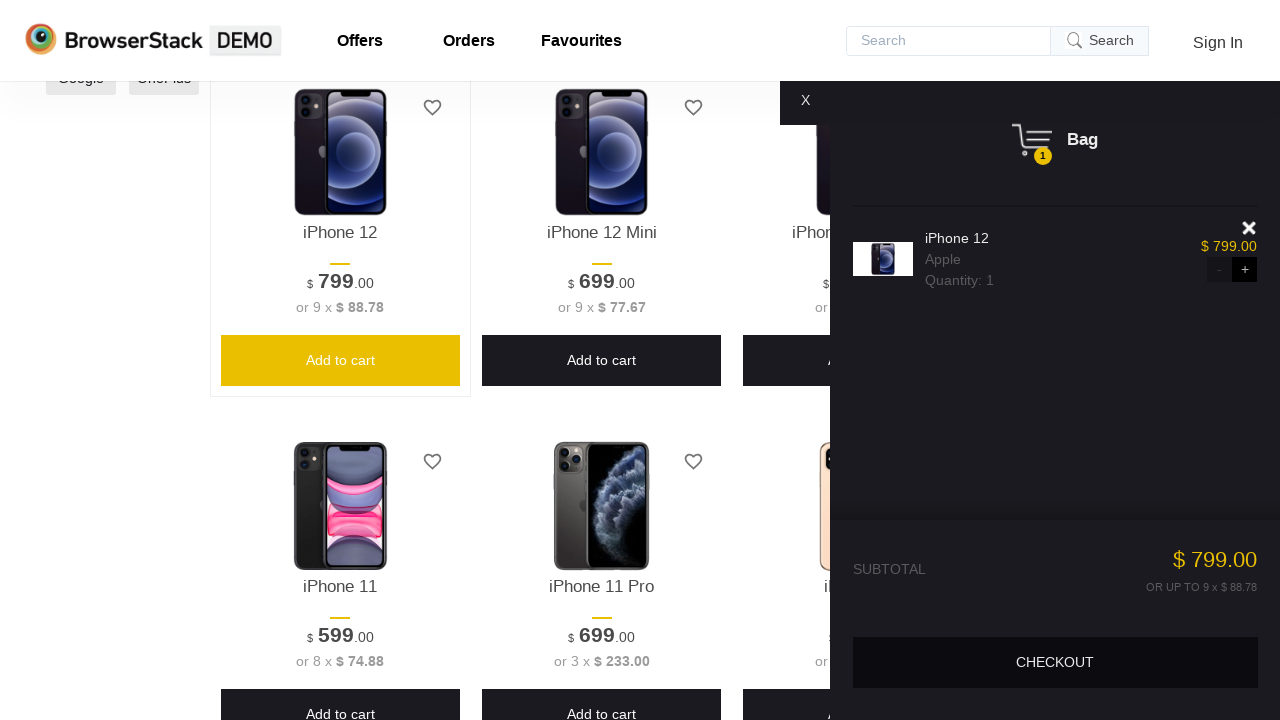

Verified product in cart matches selected product
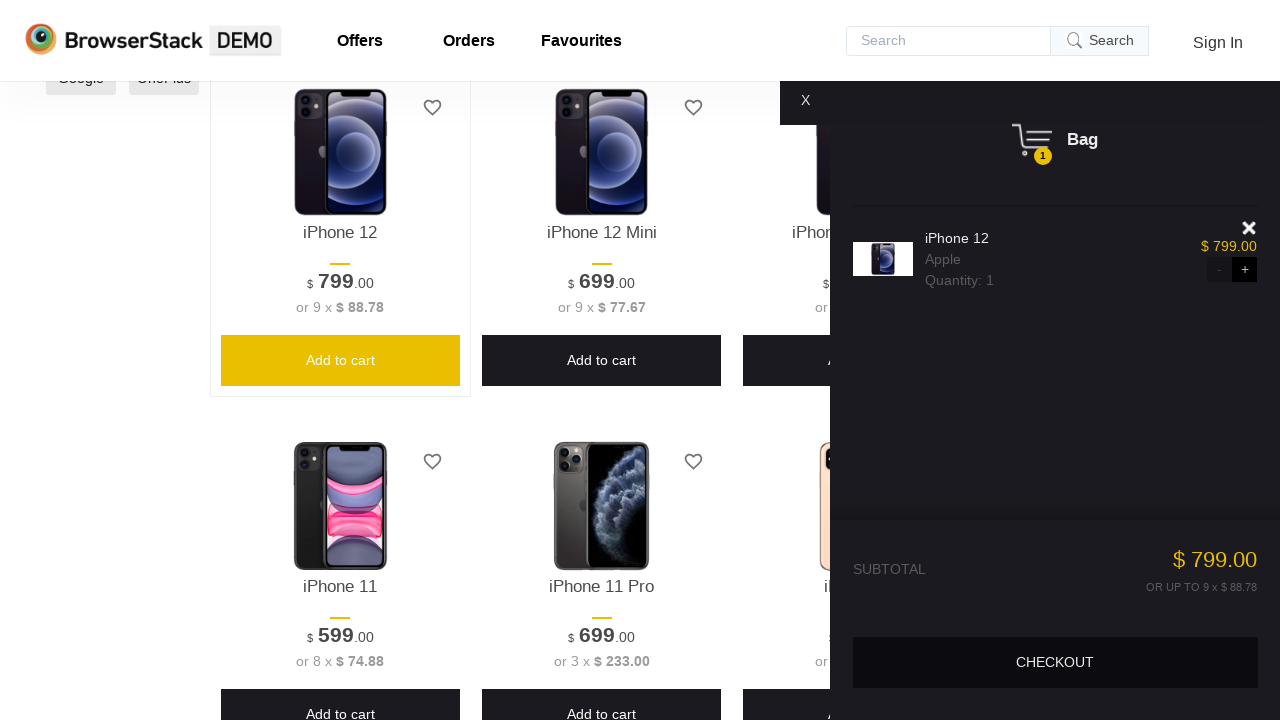

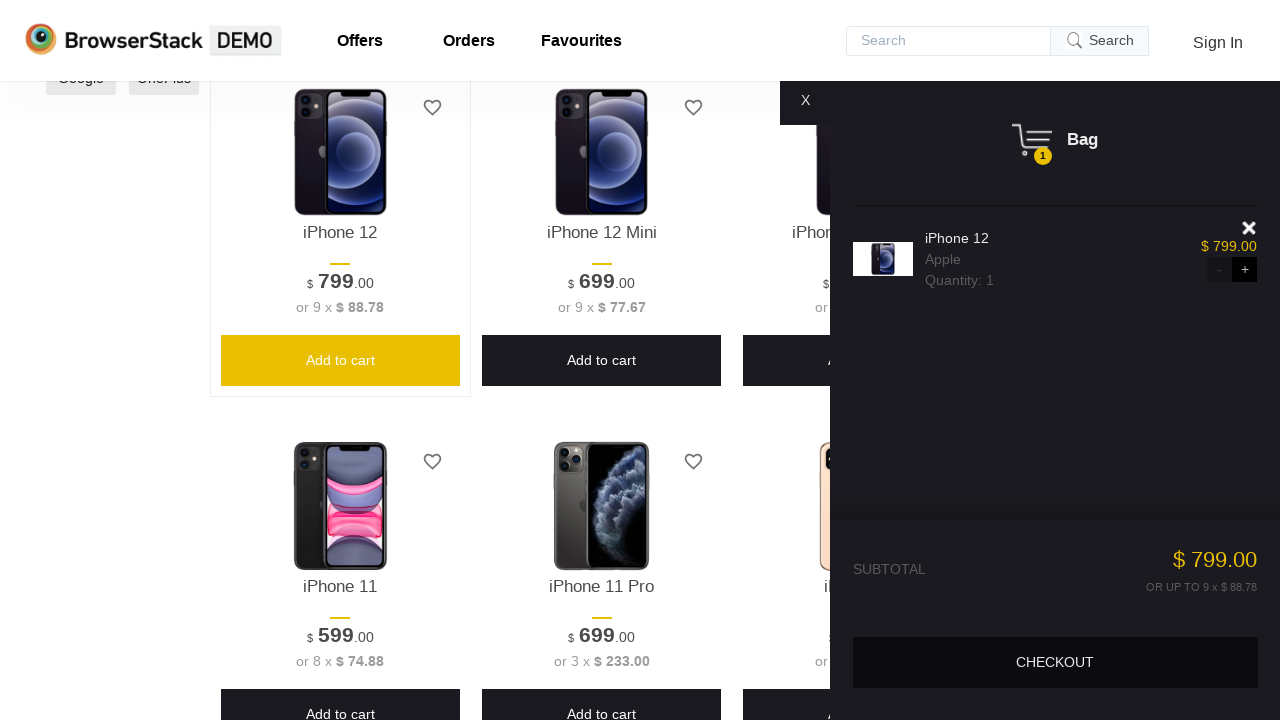